Tests opening a new browser tab by navigating to a page, opening a new tab, navigating to another URL in the new tab, and verifying two tabs exist.

Starting URL: https://the-internet.herokuapp.com/windows

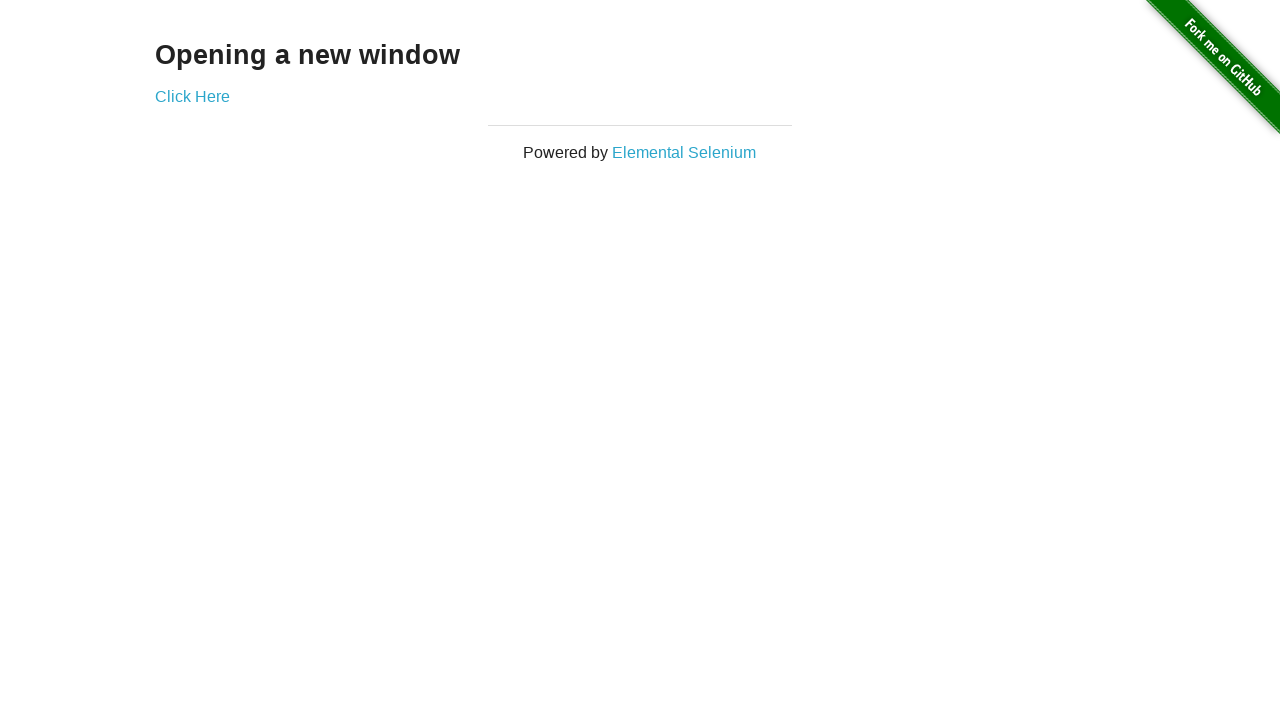

Navigated to the-internet.herokuapp.com/windows
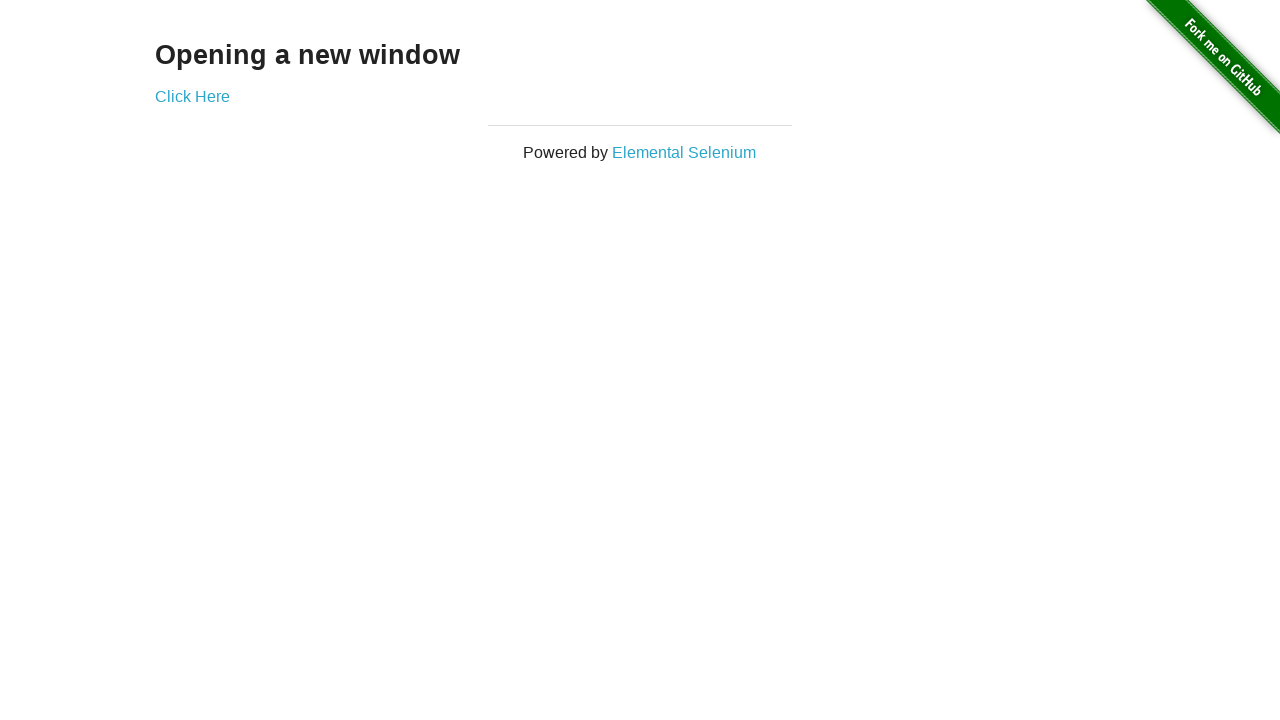

Opened a new browser tab
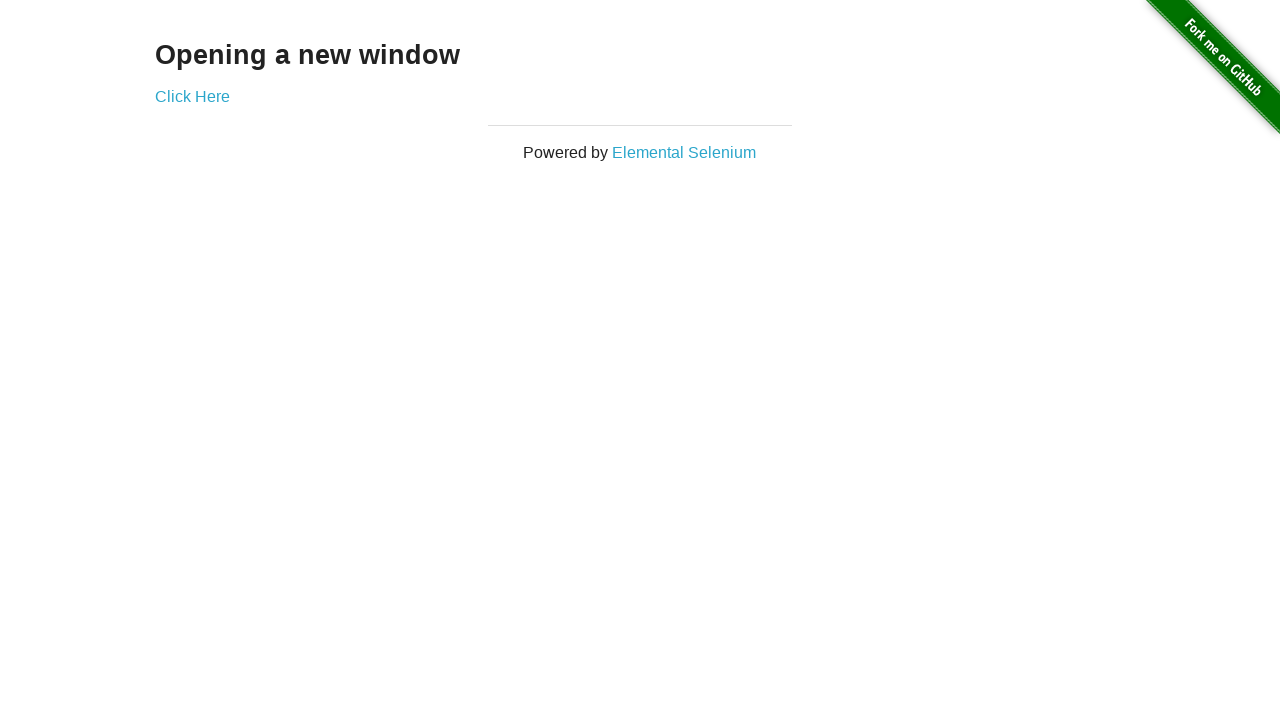

Navigated to the-internet.herokuapp.com/typos in the new tab
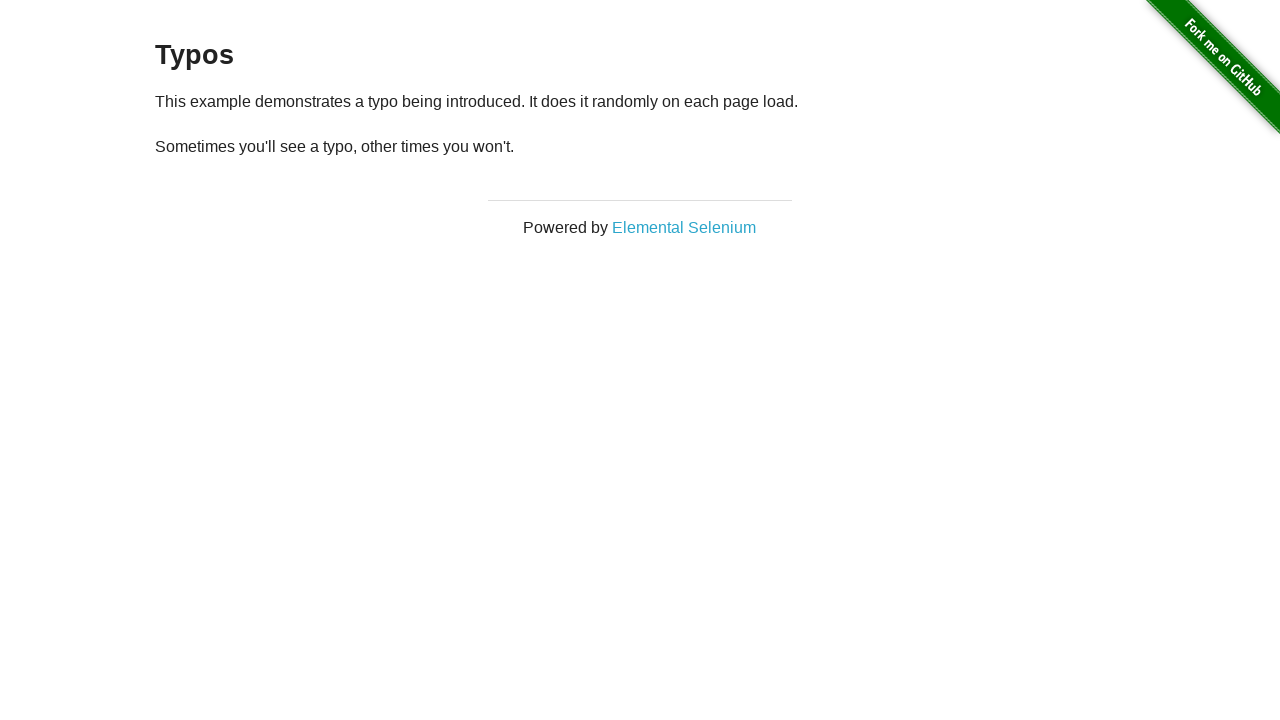

Verified that 2 tabs are open
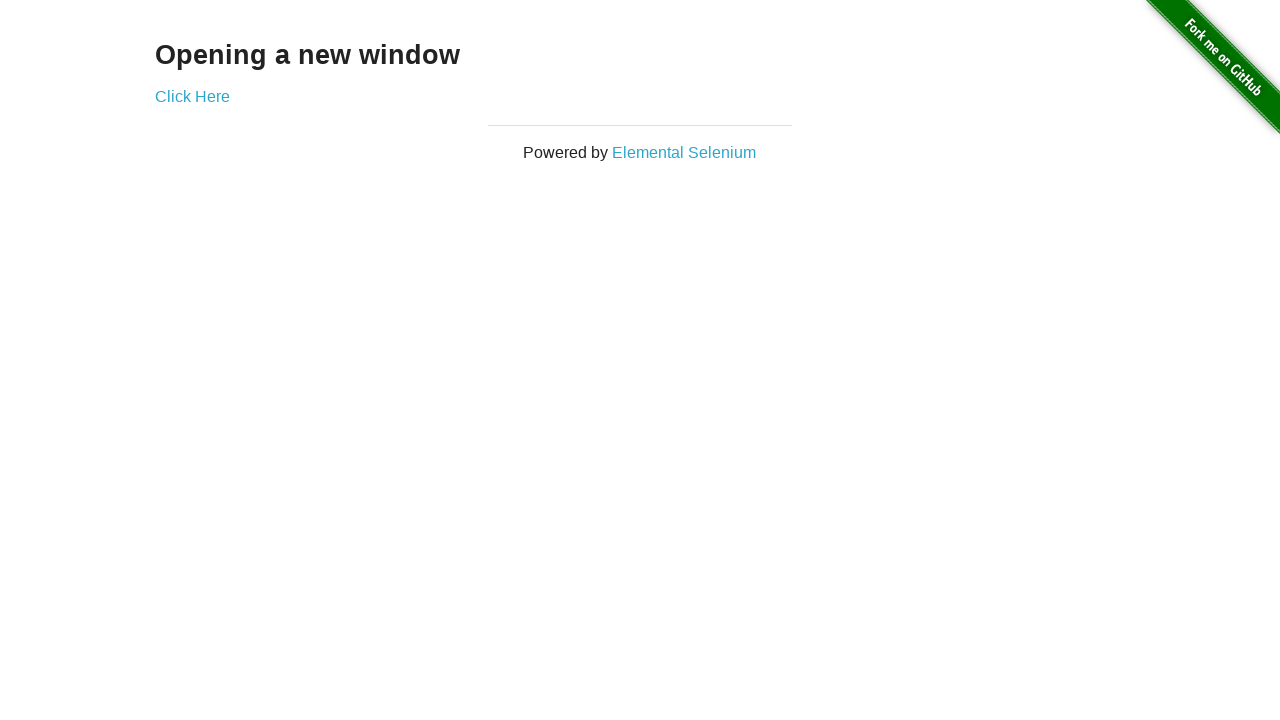

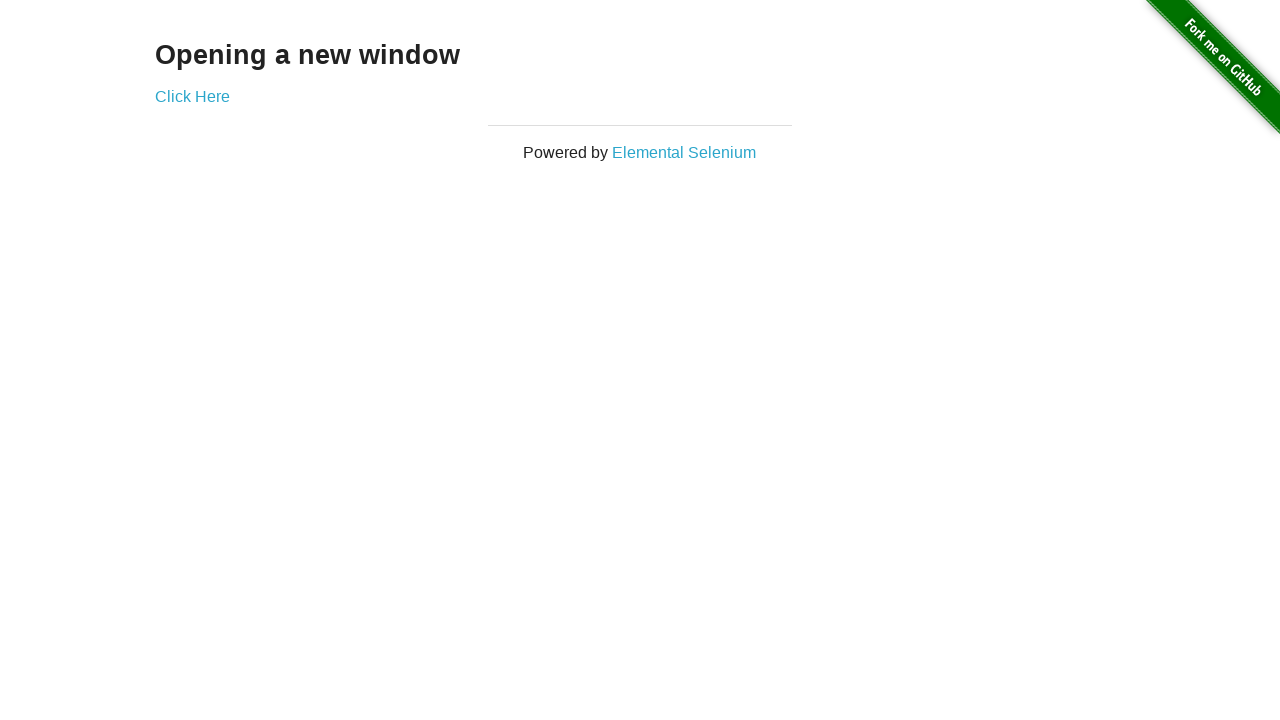